Tests filling out a Google Form with personal information and peer evaluation data, then submits the form.

Starting URL: https://docs.google.com/forms/d/e/1FAIpQLSdT1E8mHbq3rN2sSb12Q-C7c321Q2Jf7NEweVti10ufugxdYw/viewform

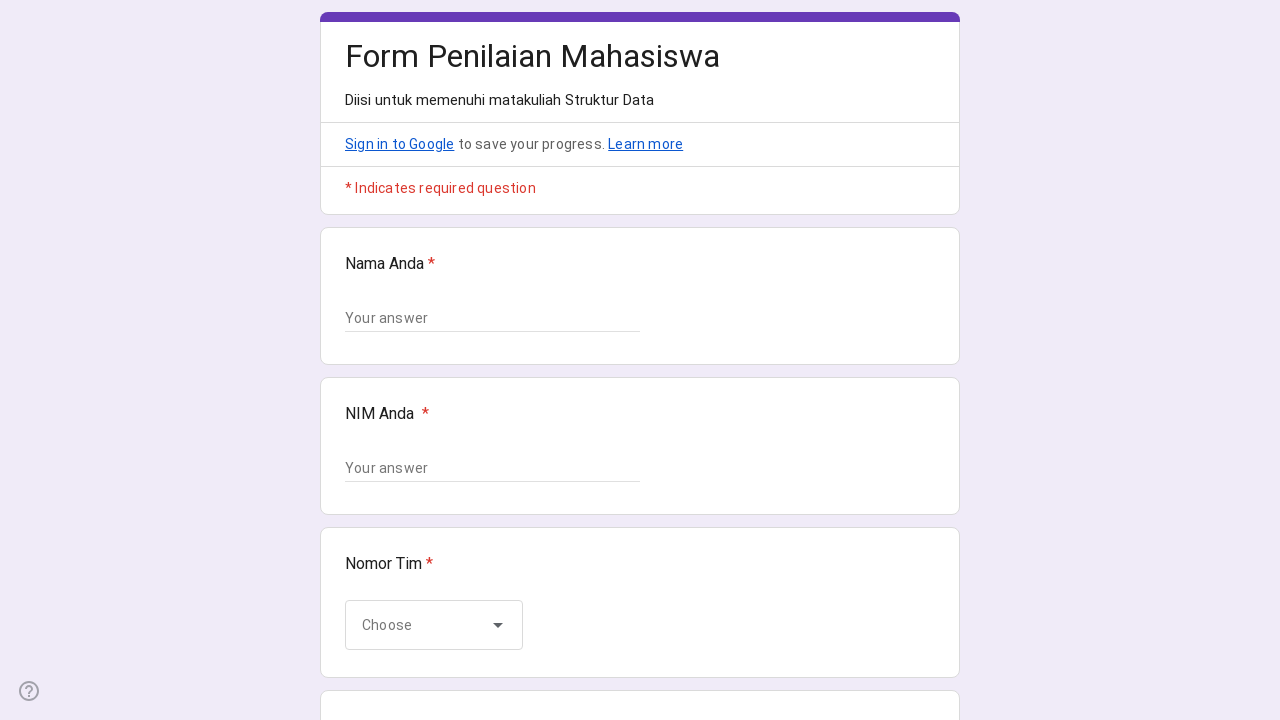

Waited for form page to load (networkidle)
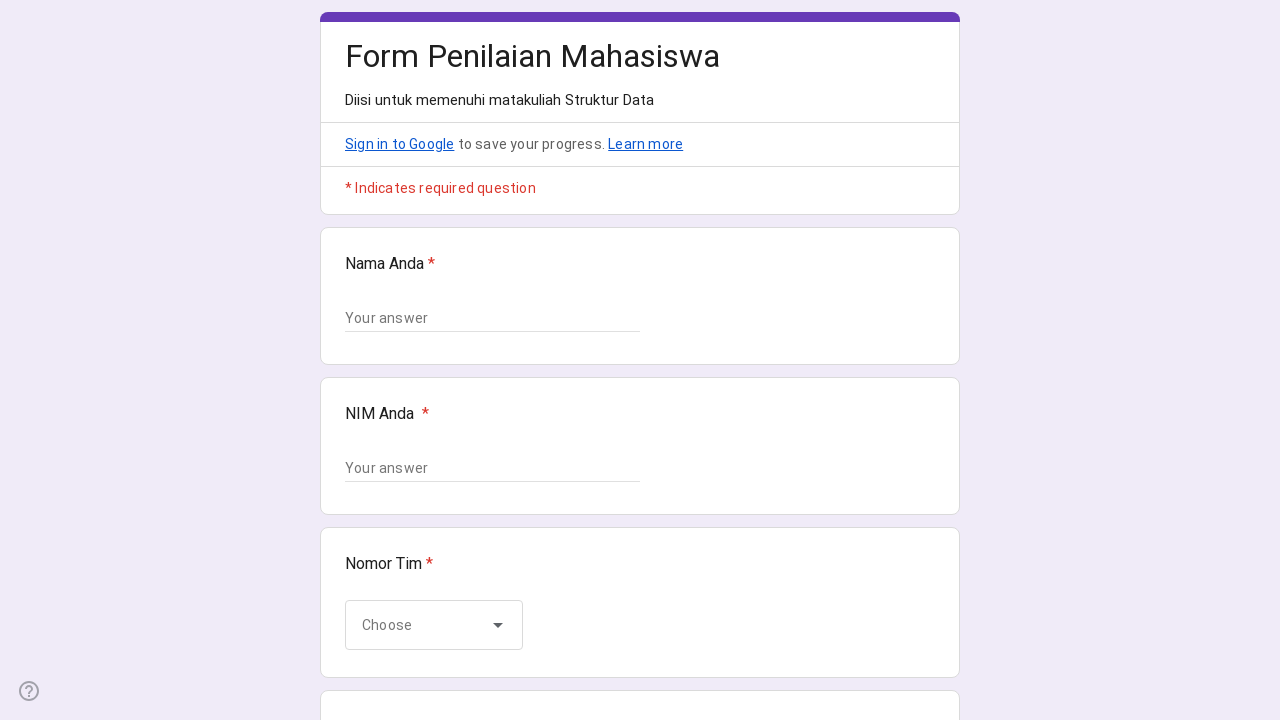

Filled in submitter's name: Marco Santoso on //input[@type='text']
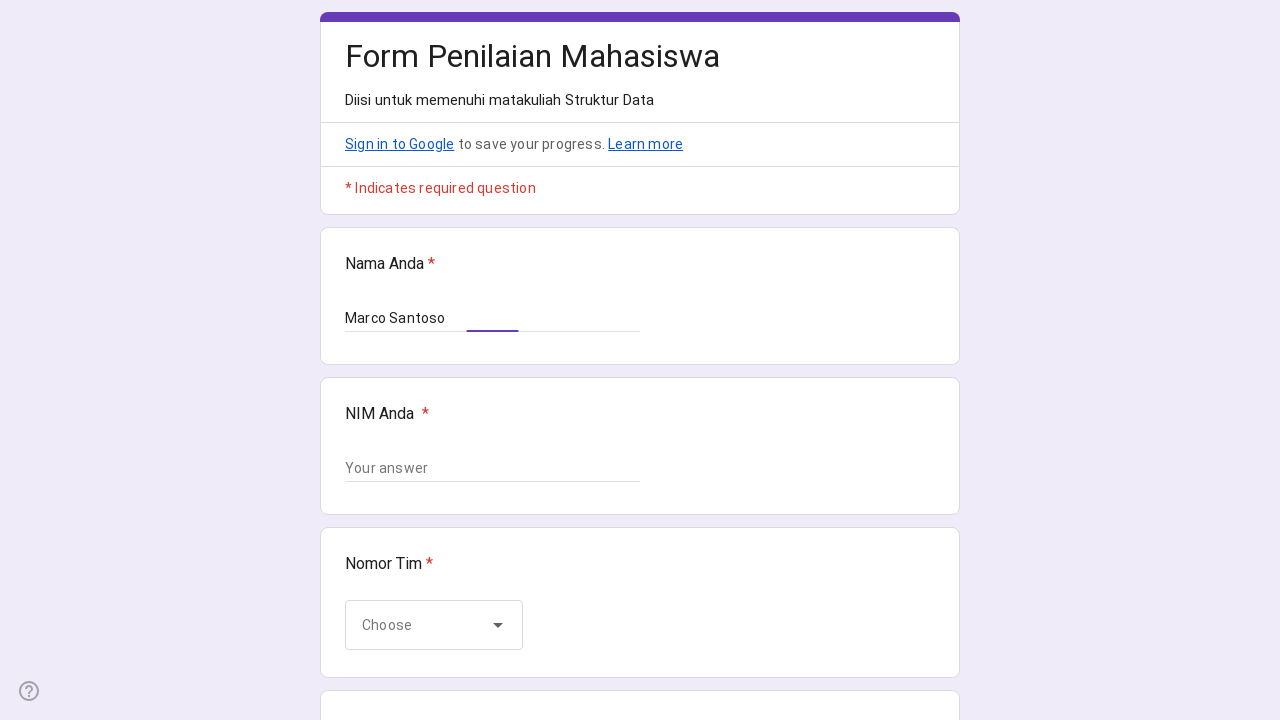

Waited 100ms for form to process name input
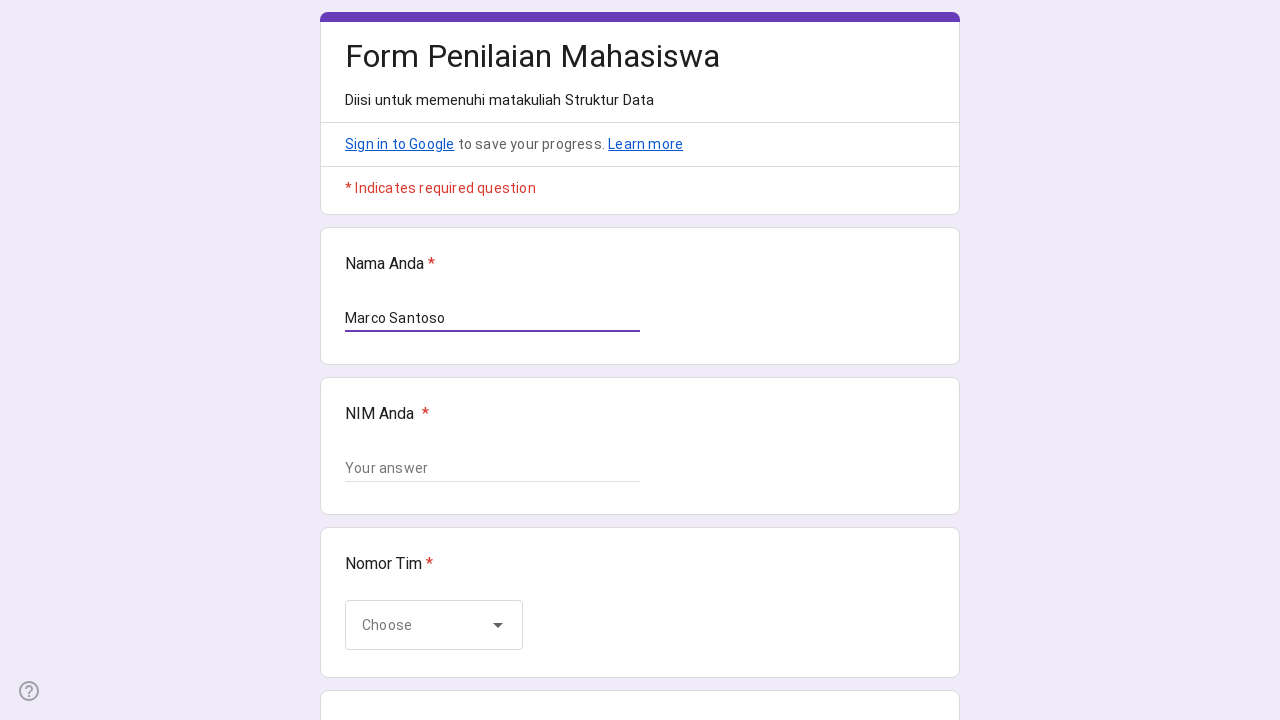

Filled in submitter's NIM: 4342301045 on input[type='text'] >> nth=1
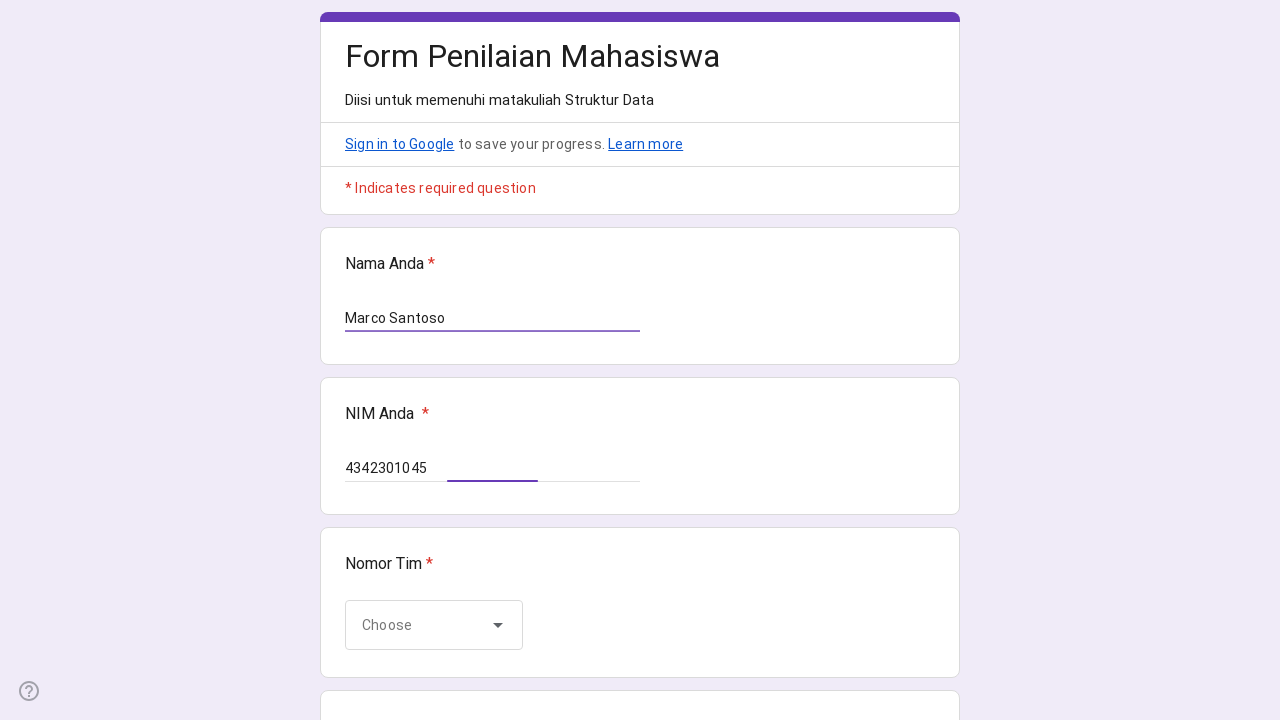

Waited 100ms for form to process NIM input
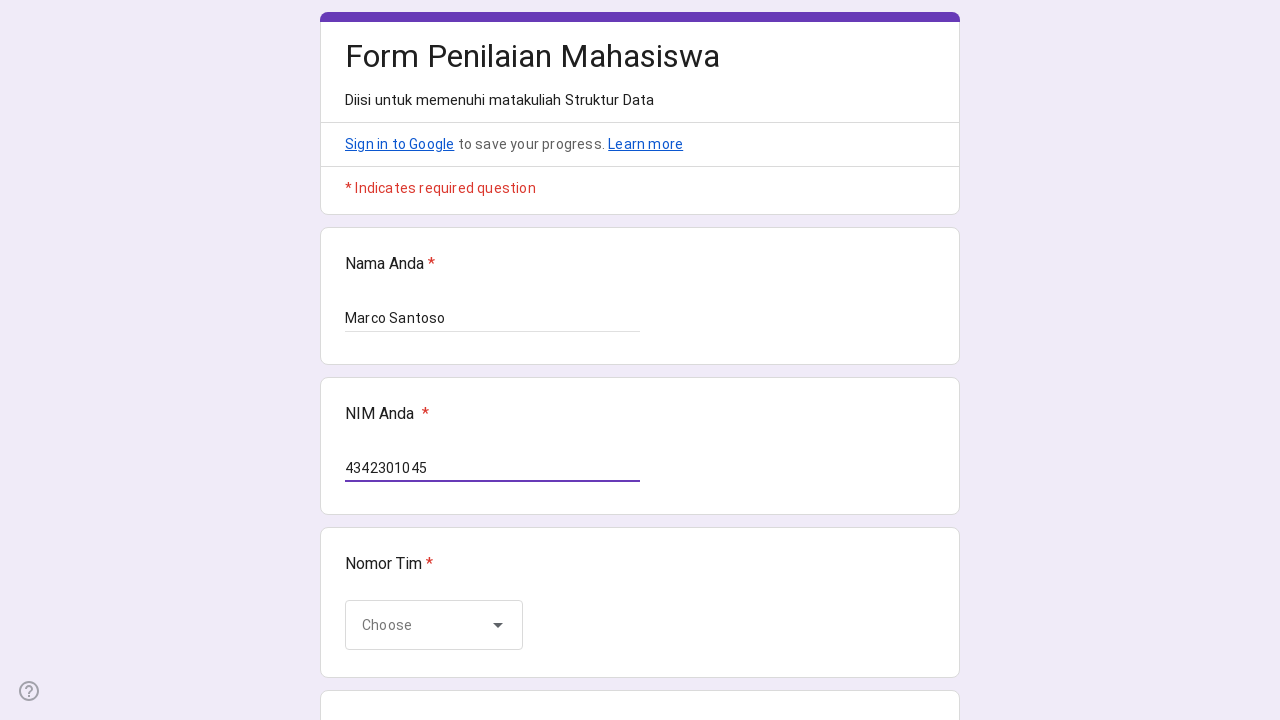

Clicked on team dropdown to open options at (434, 625) on div[role='listbox']
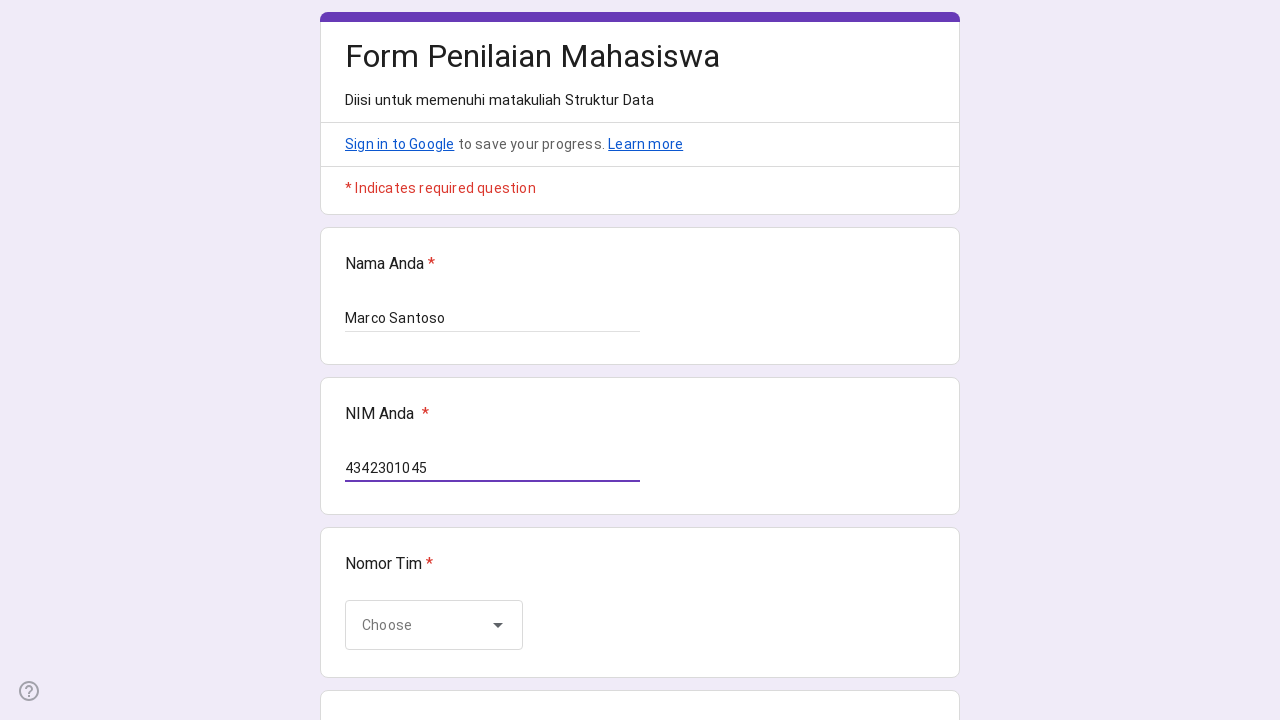

Waited 300ms for dropdown to fully open
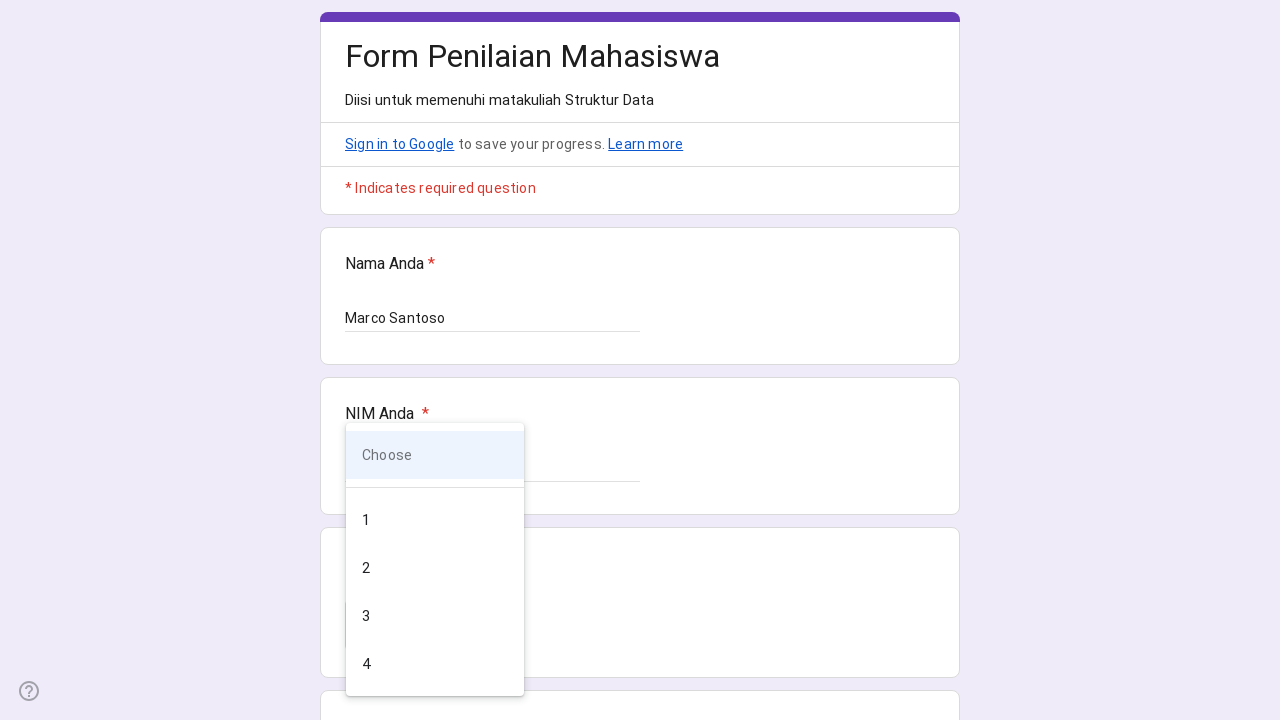

Selected 3rd team option from dropdown at (435, 568) on div[role='option'] >> nth=2
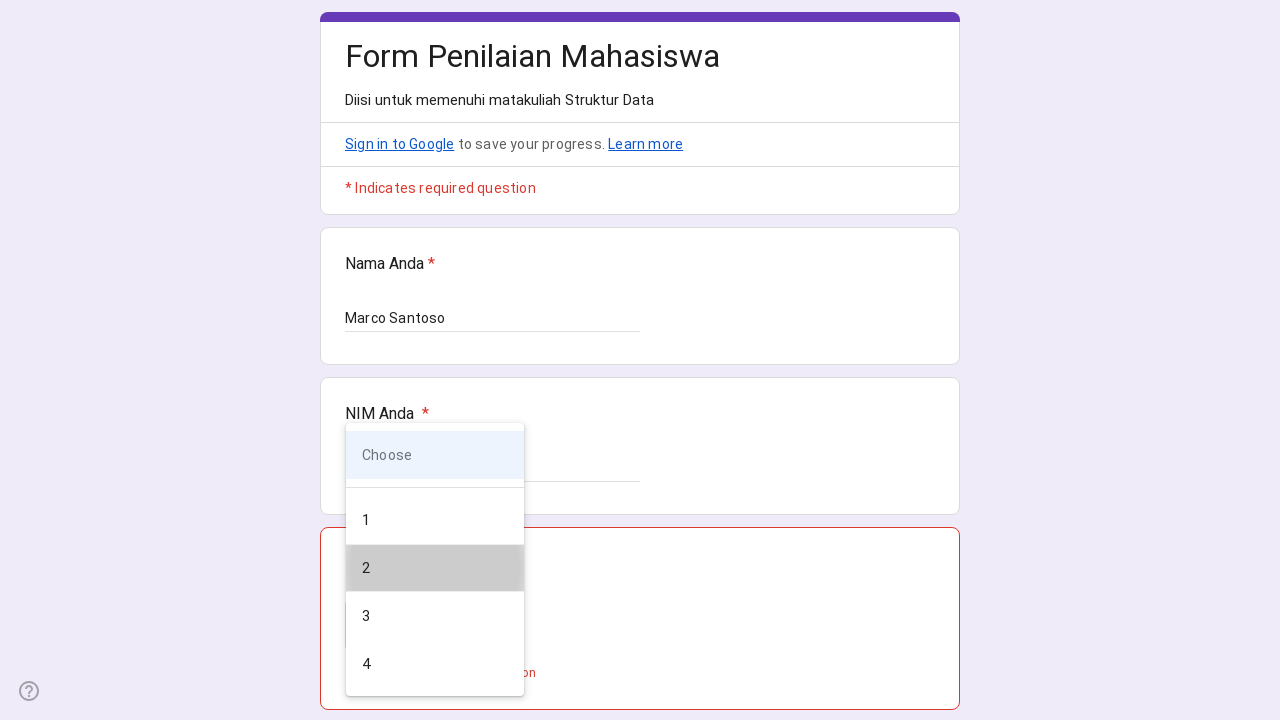

Waited 100ms for team selection to process
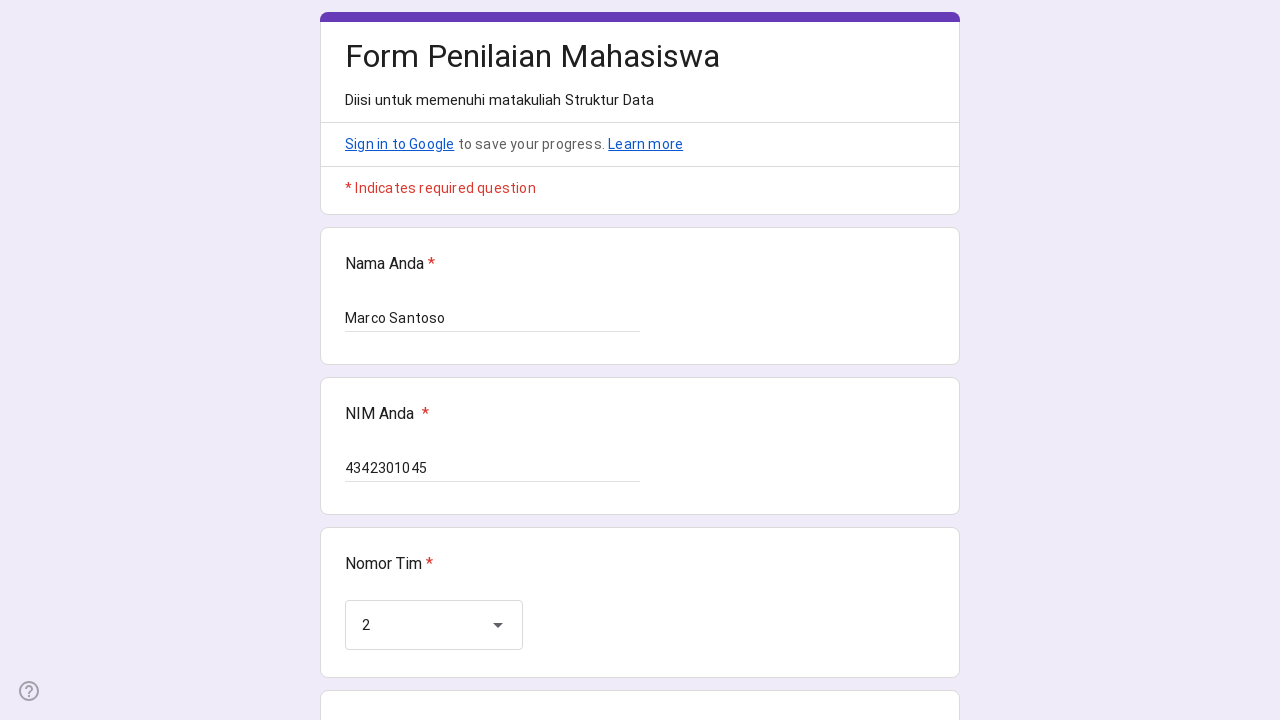

Filled in peer's name: Rahel Simanjuntak on input[type='text'] >> nth=2
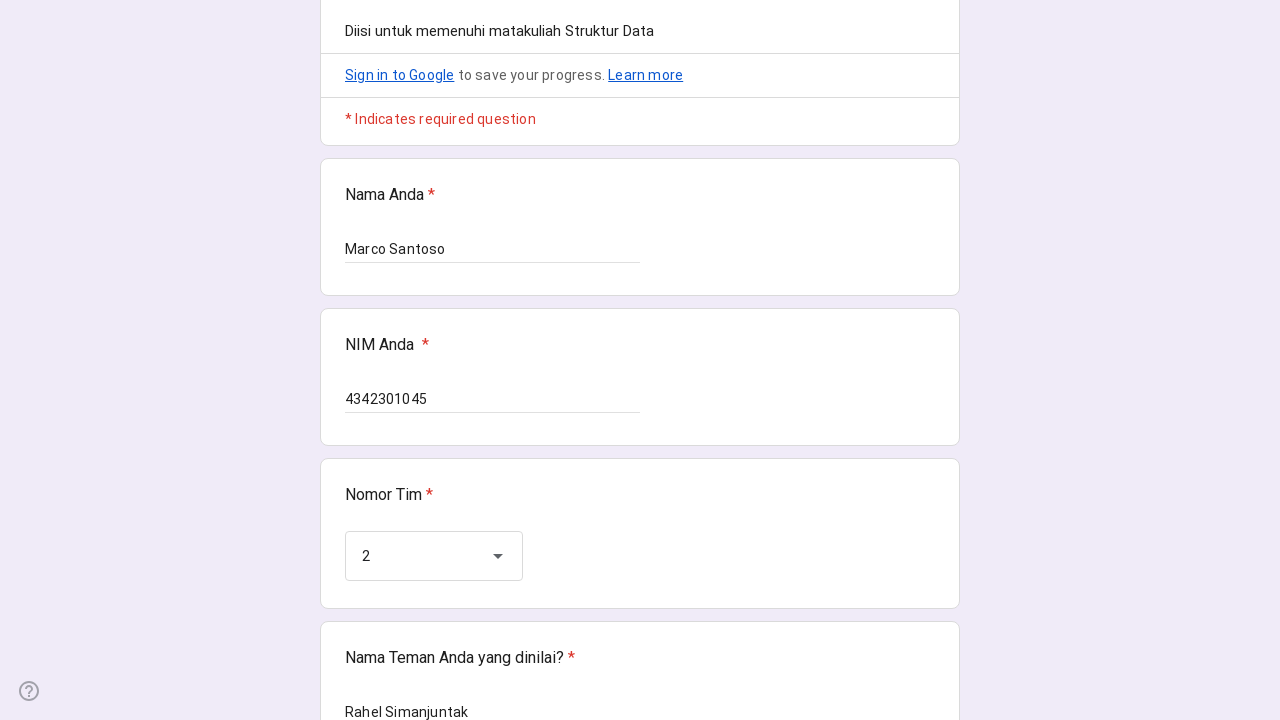

Waited 100ms for form to process peer name input
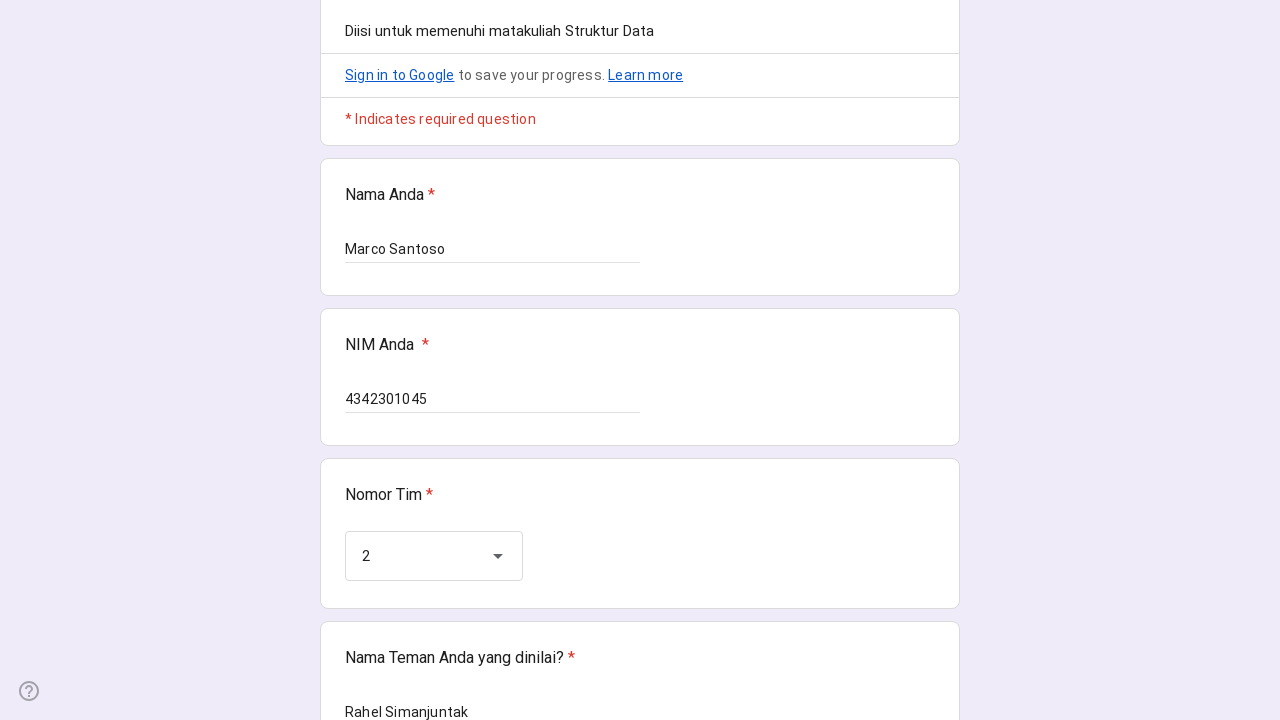

Filled in peer's NIM: 4342301001 on input[type='text'] >> nth=3
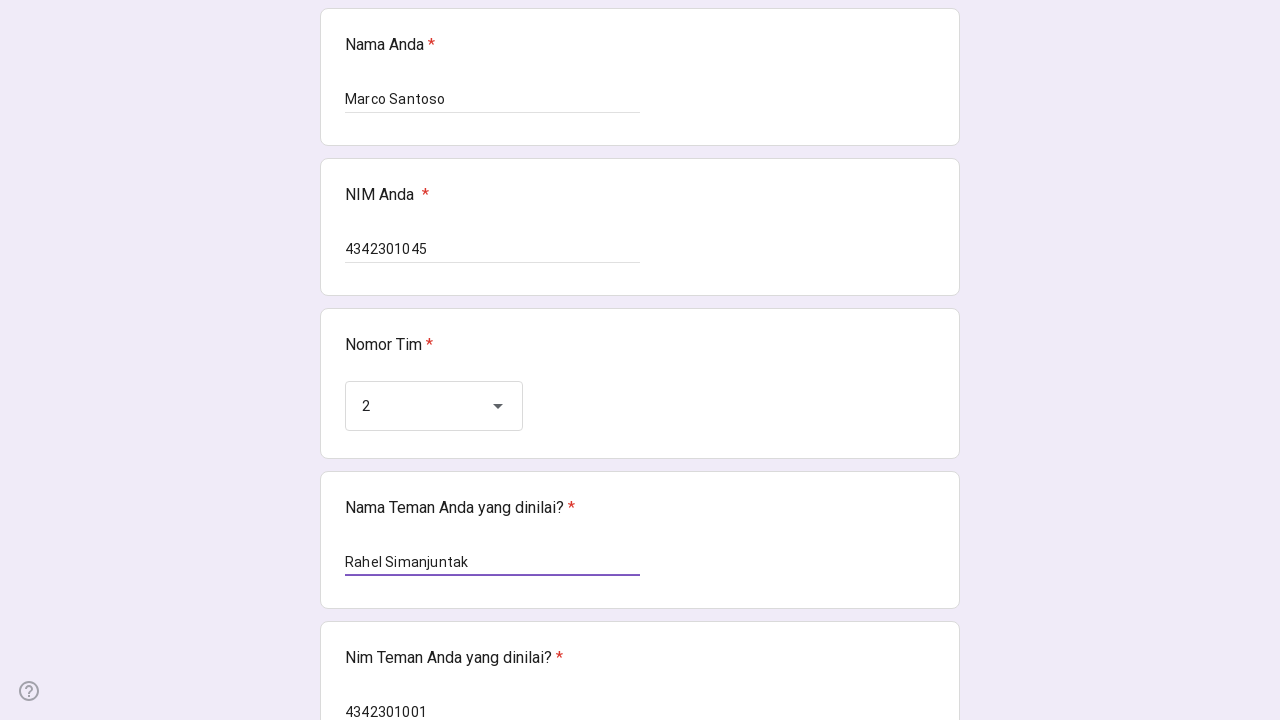

Waited 100ms for form to process peer NIM input
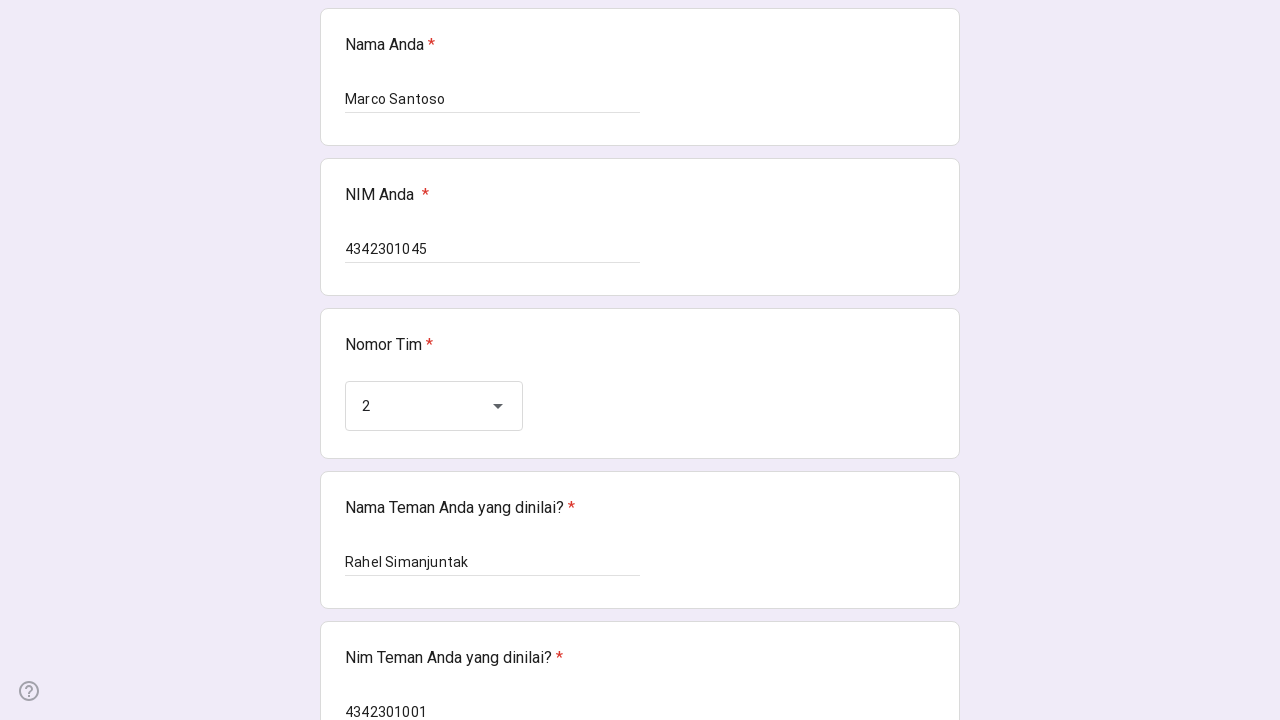

Clicked on rating dropdown to open options at (434, 449) on div[role='listbox'] >> nth=1
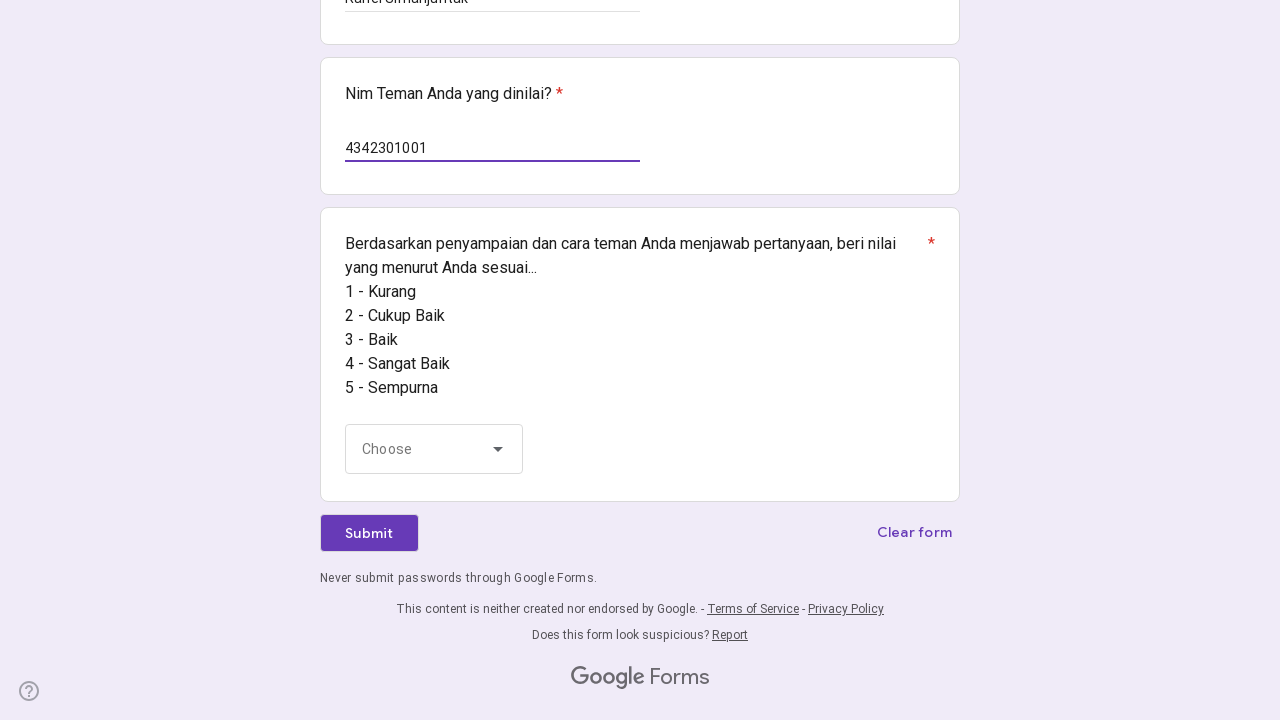

Waited 300ms for rating dropdown to fully open
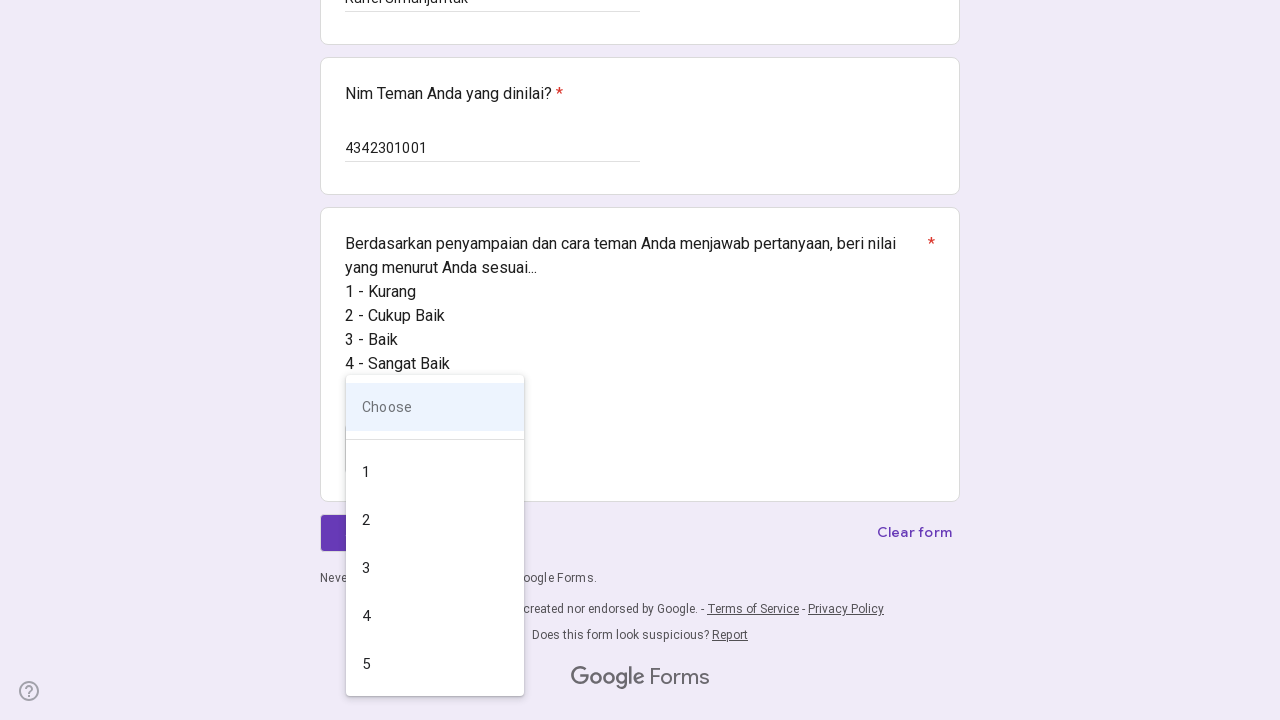

Selected 6th rating option (high rating) at (435, 407) on div[role='option'] >> nth=5
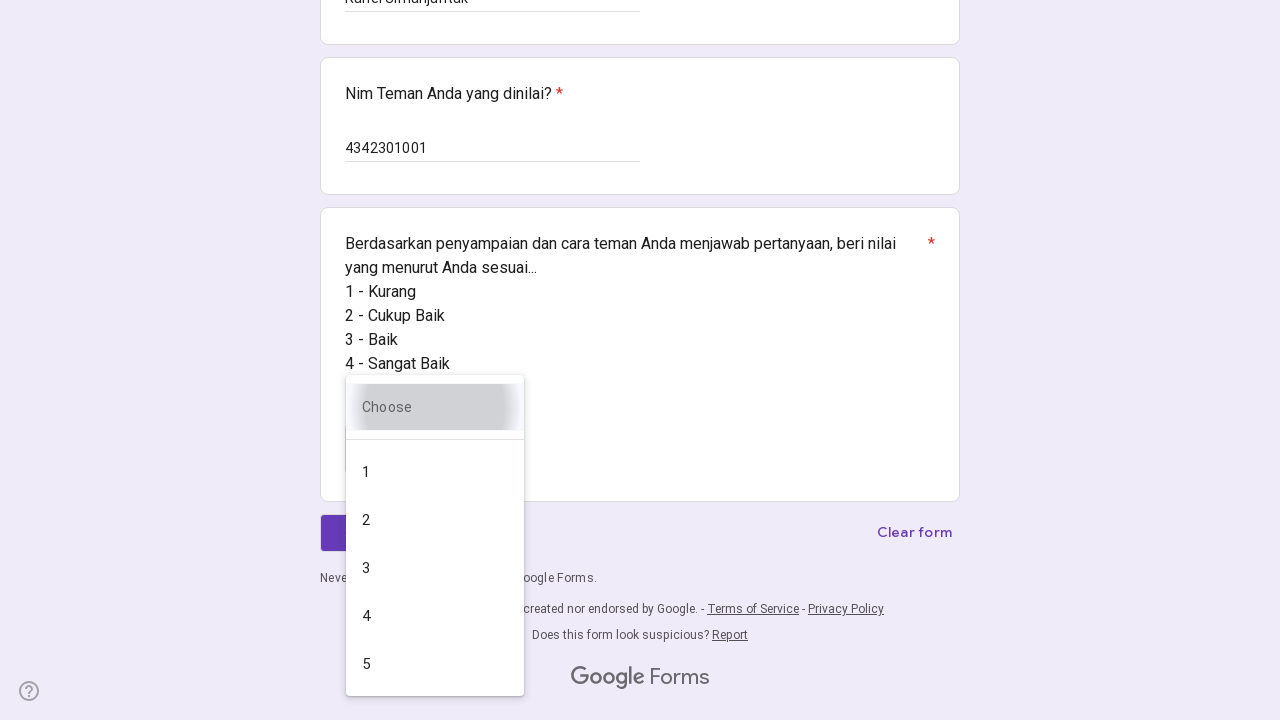

Waited 100ms for rating selection to process
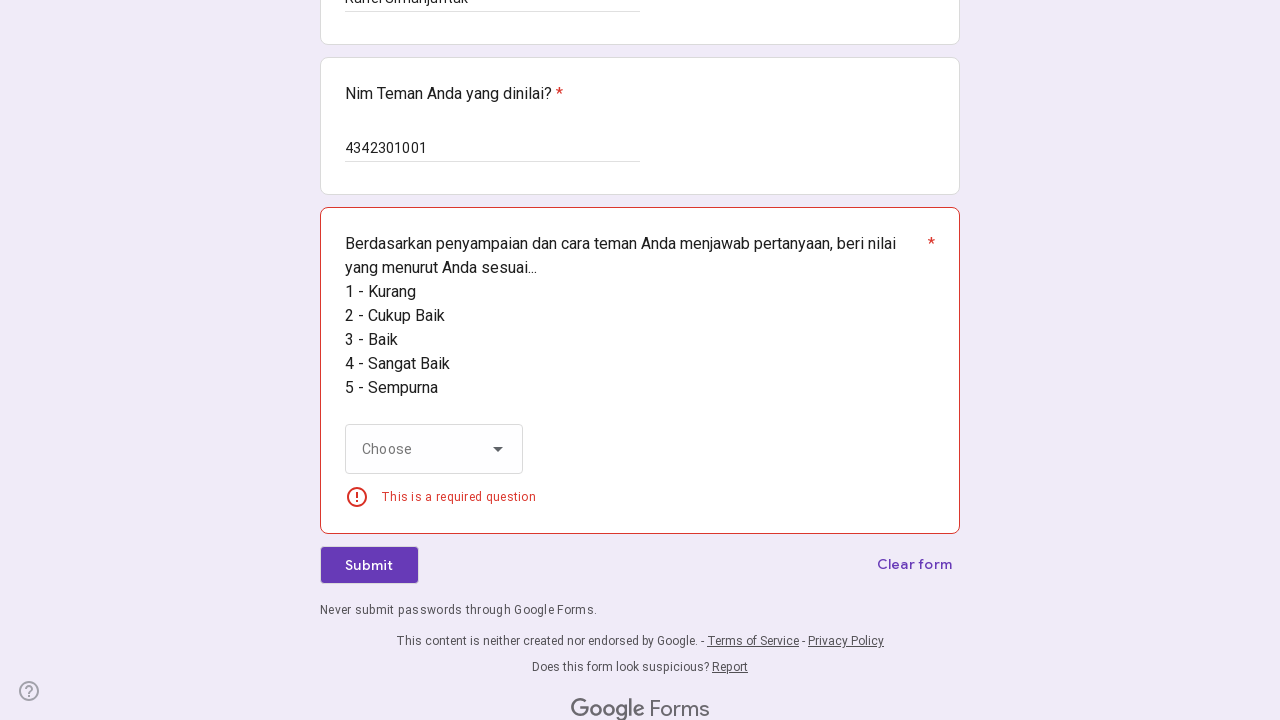

Clicked Submit button to submit the form at (369, 565) on div[role='button']:has-text('Submit'), span:has-text('Submit')
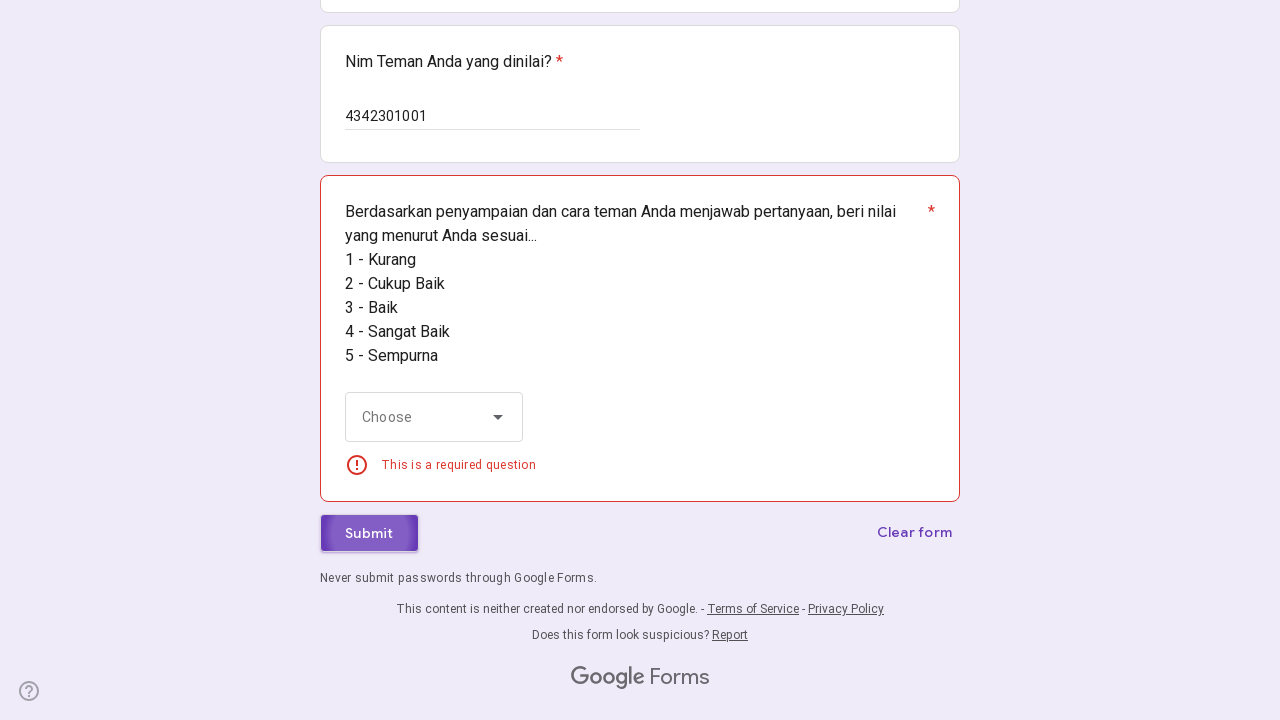

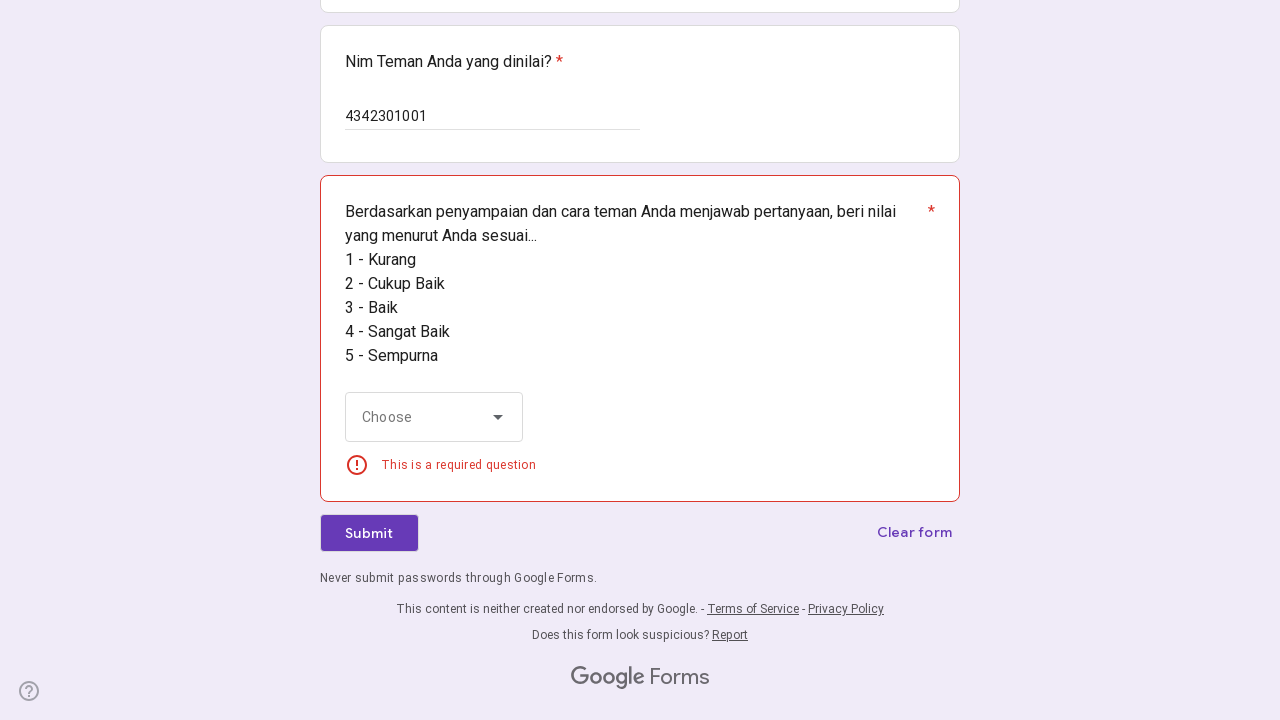